Tests form input behavior by typing a name in the first name field and then using backspace keys to delete the last 6 characters (removing "Tiwari" from the name).

Starting URL: https://grotechminds.com/registration/

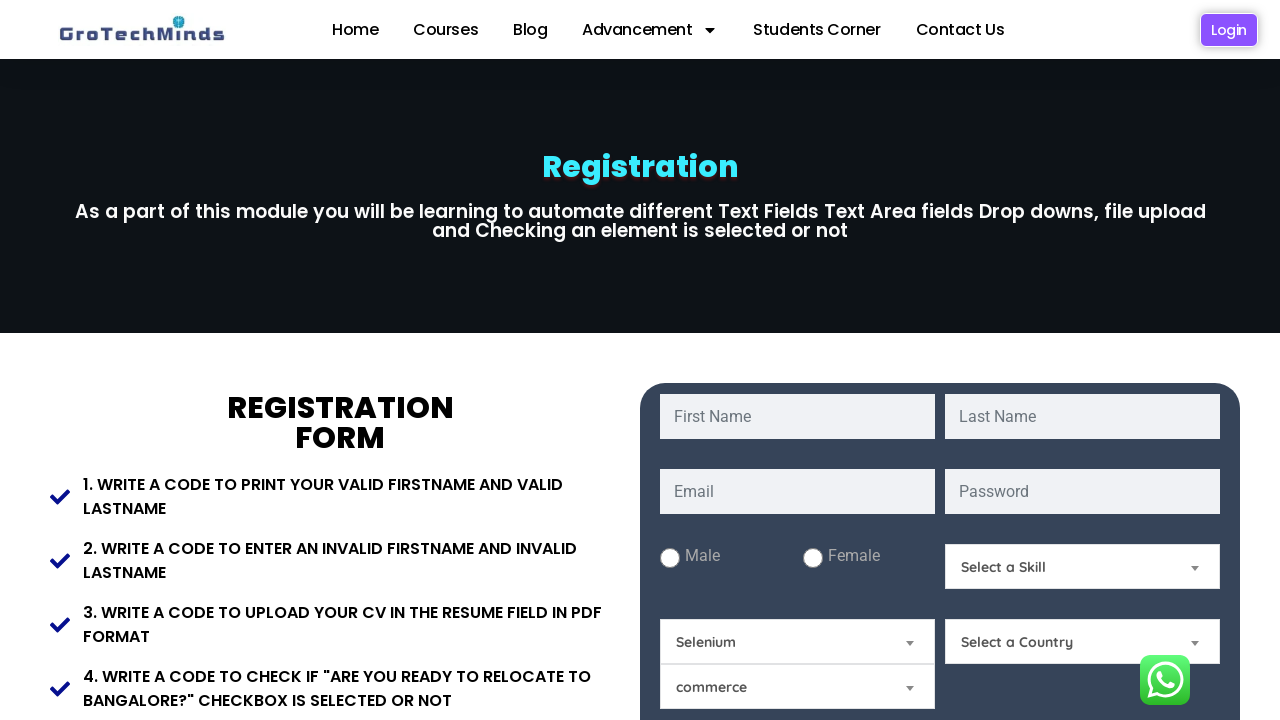

Filled first name field with 'Manish Kumar Tiwari' on #fname
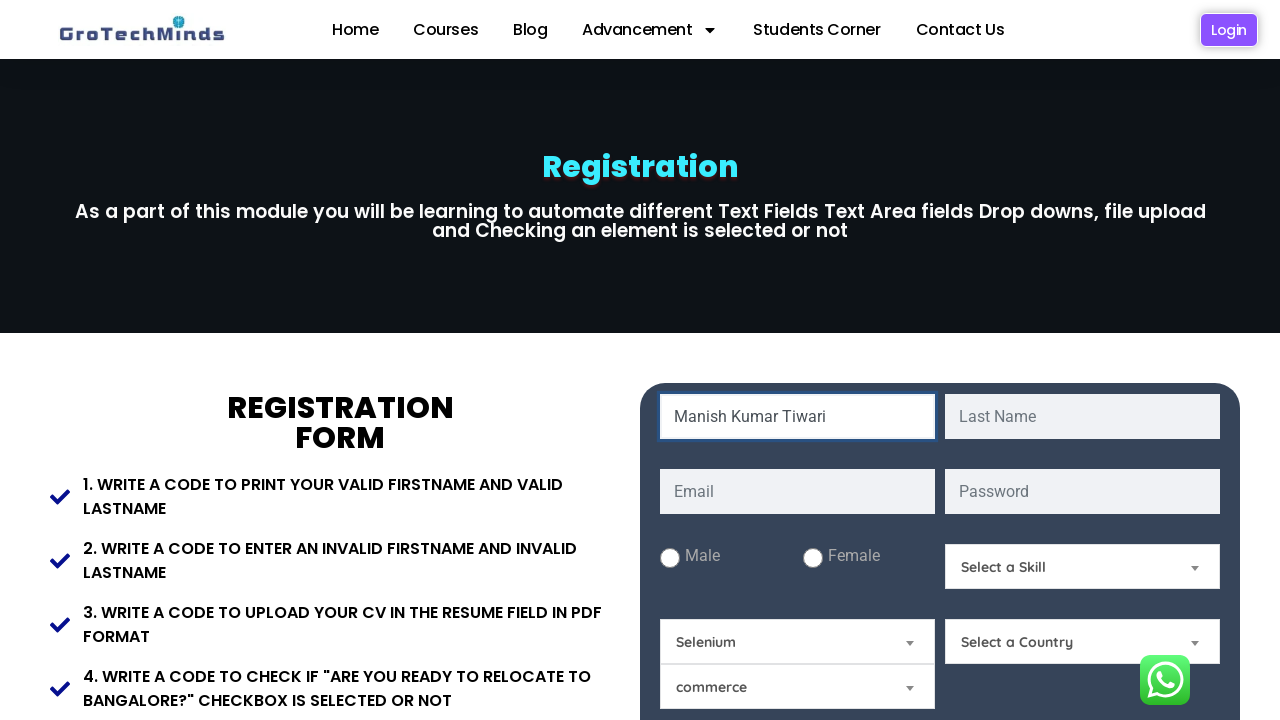

Pressed Backspace once to delete character on #fname
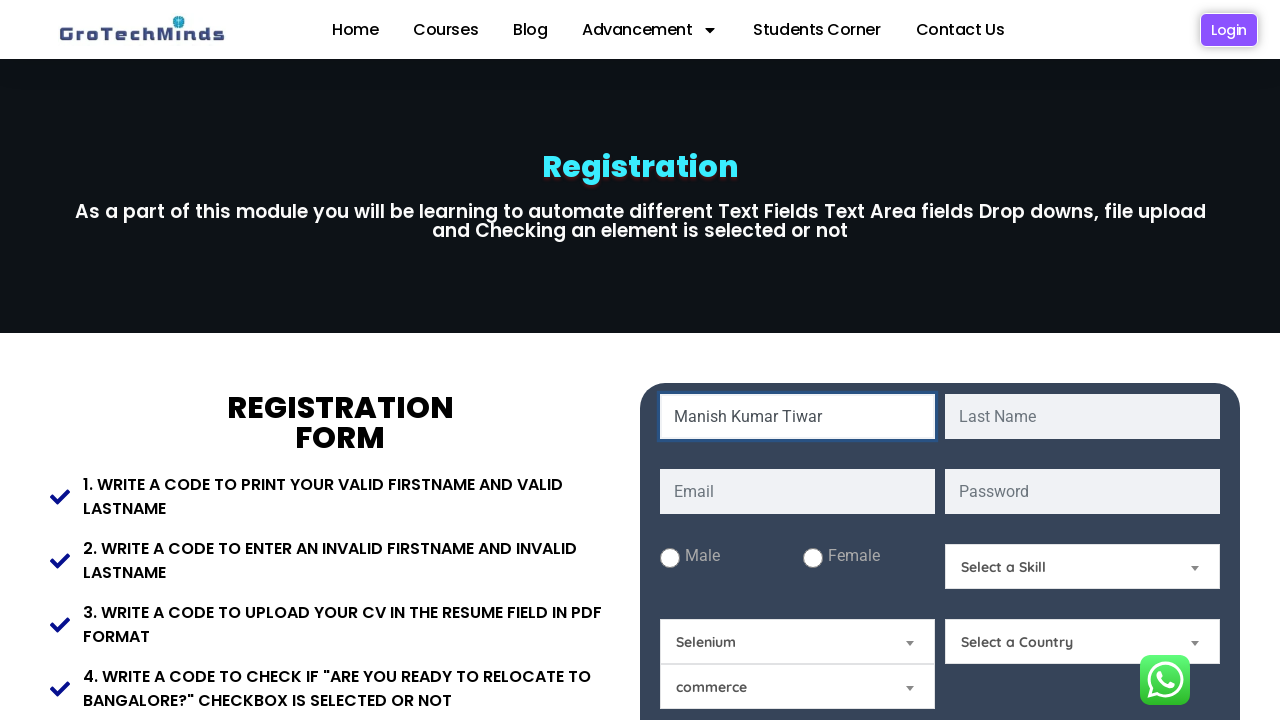

Pressed Backspace twice to delete character on #fname
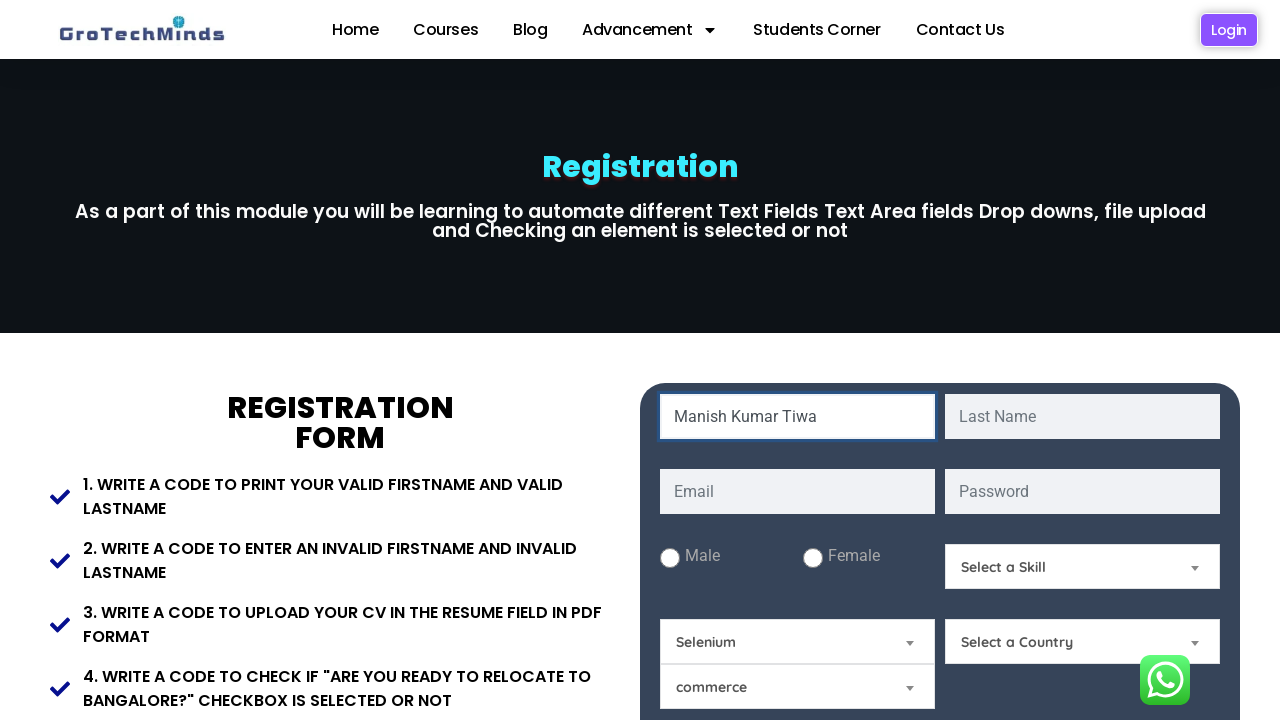

Pressed Backspace three times to delete character on #fname
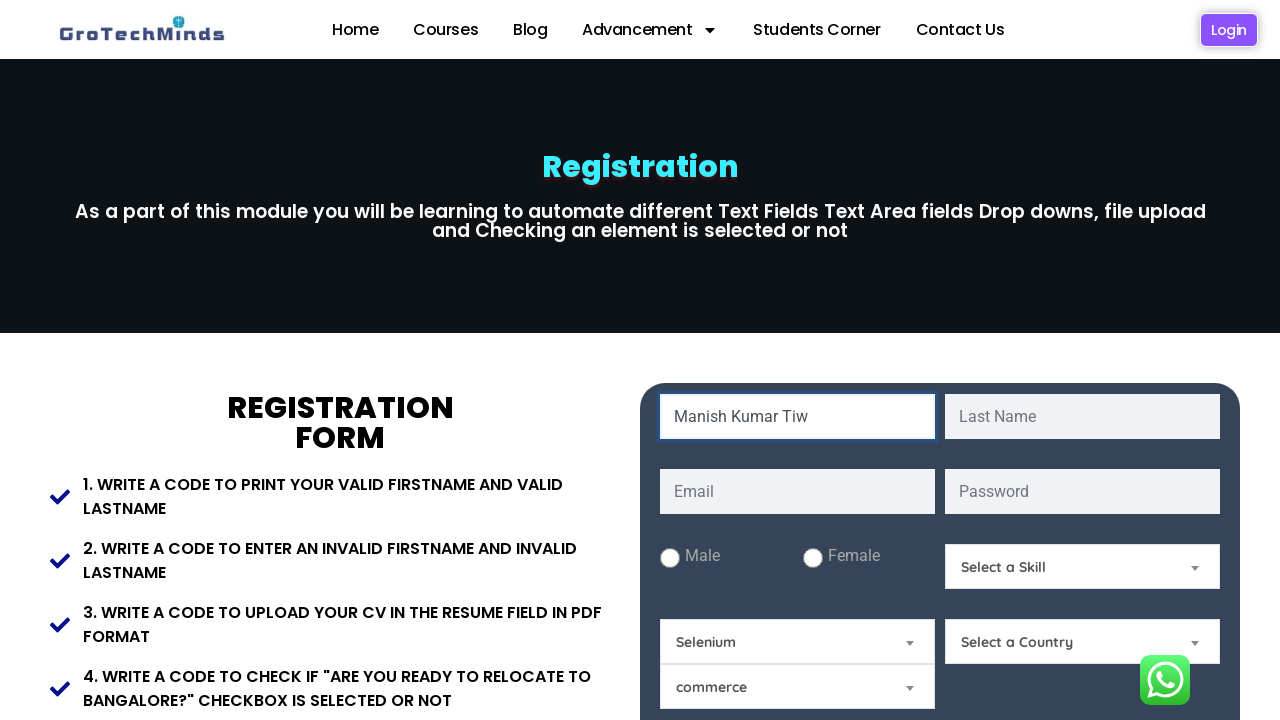

Pressed Backspace four times to delete character on #fname
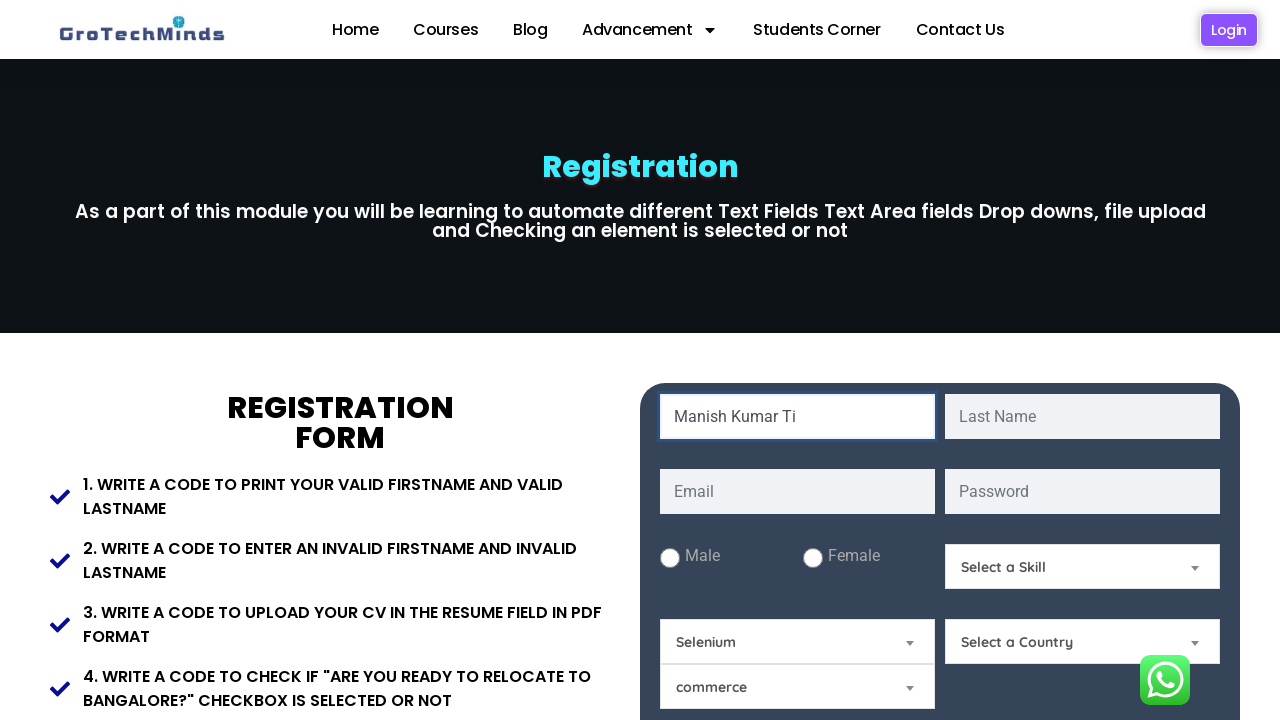

Pressed Backspace five times to delete character on #fname
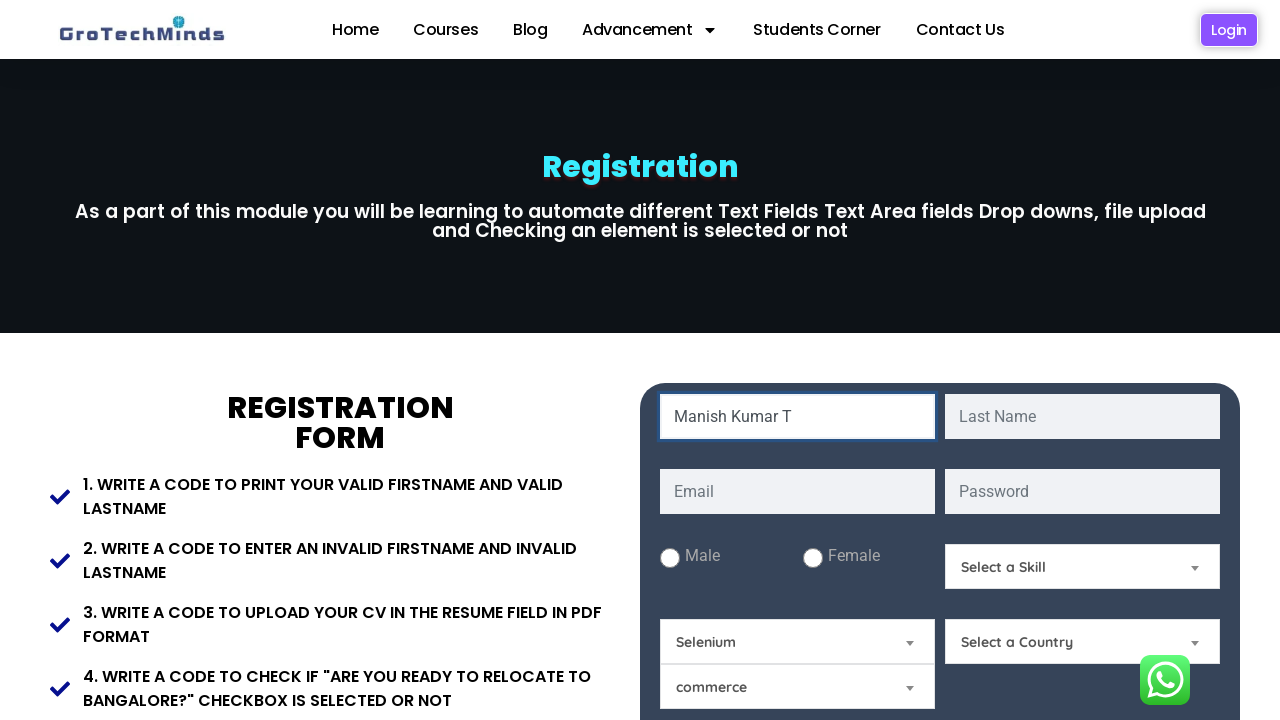

Pressed Backspace six times to remove 'Tiwari' from the name on #fname
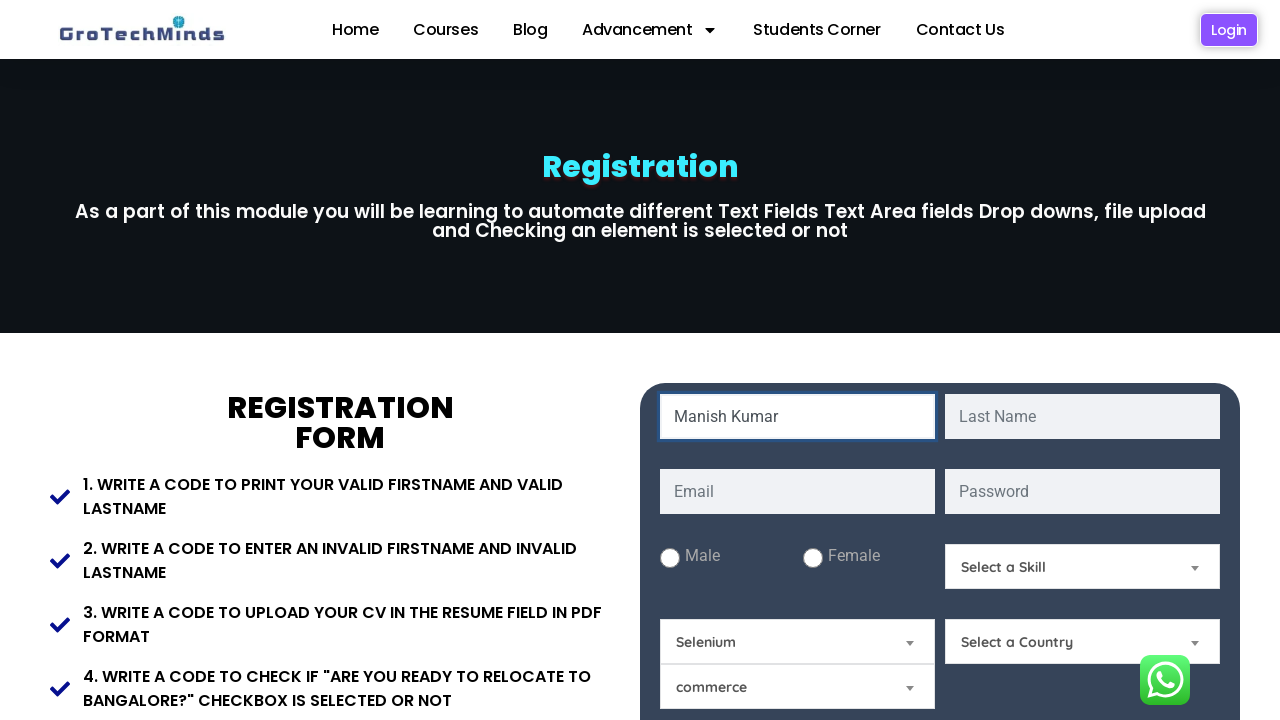

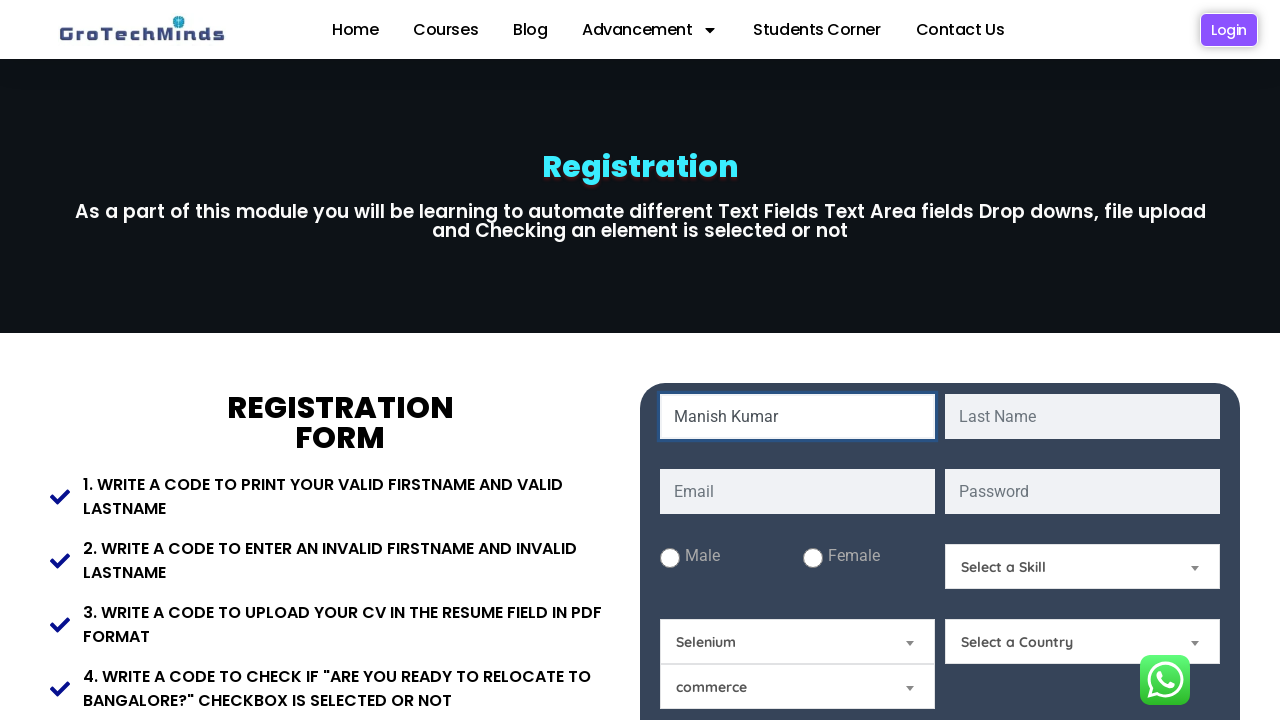